Tests a simple form by filling in first name, last name, city, and country fields, then submitting the form by clicking a button.

Starting URL: http://suninjuly.github.io/simple_form_find_task.html

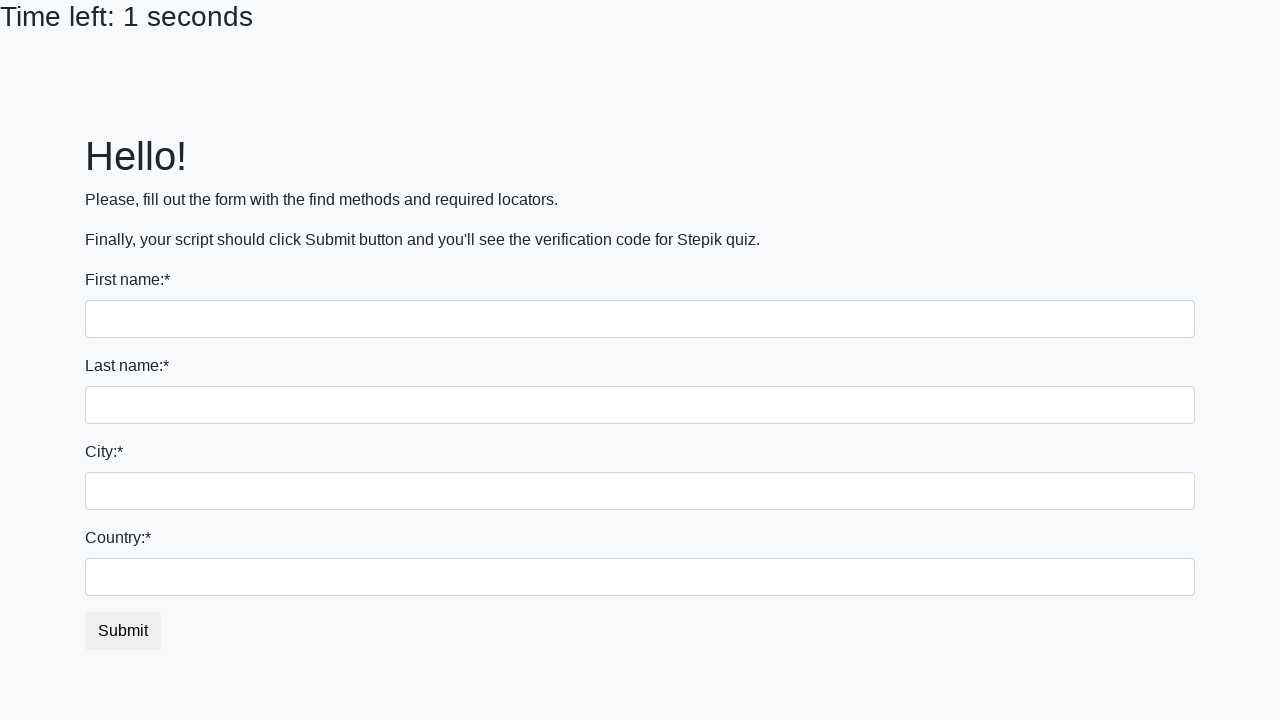

Filled first name field with 'Ivan' on input:first-of-type
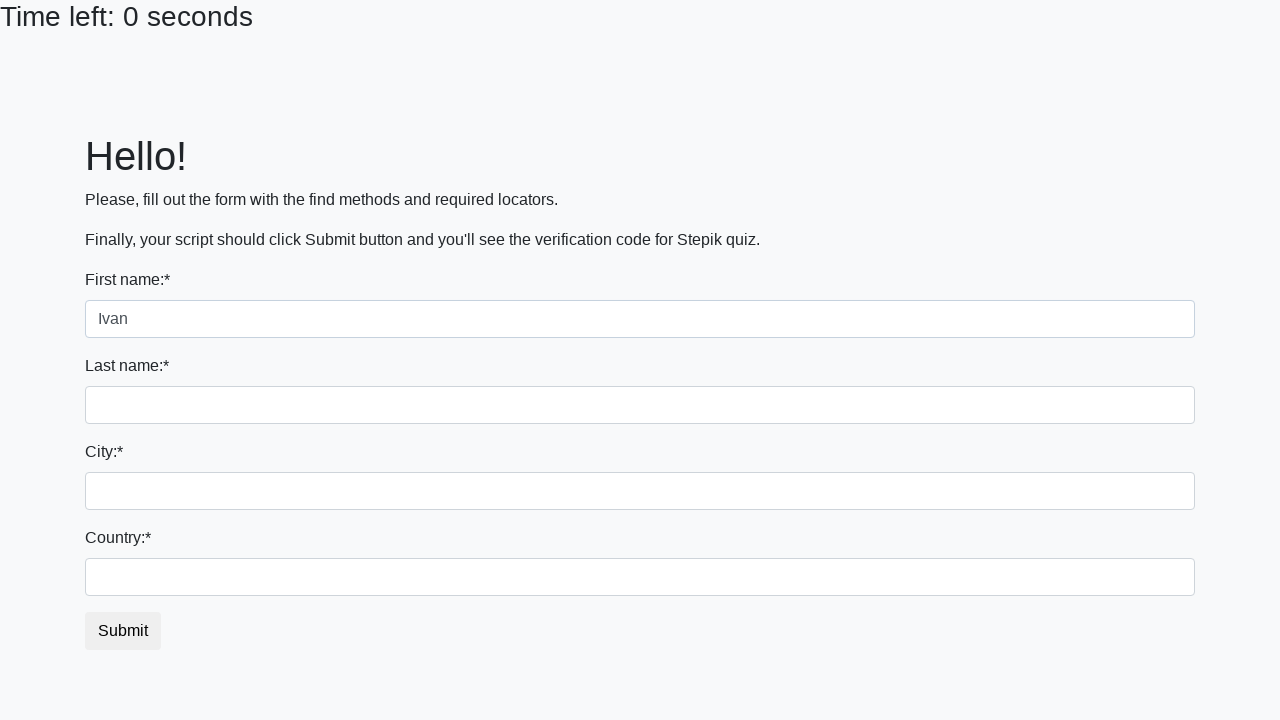

Filled last name field with 'Petrov' on input[name='last_name']
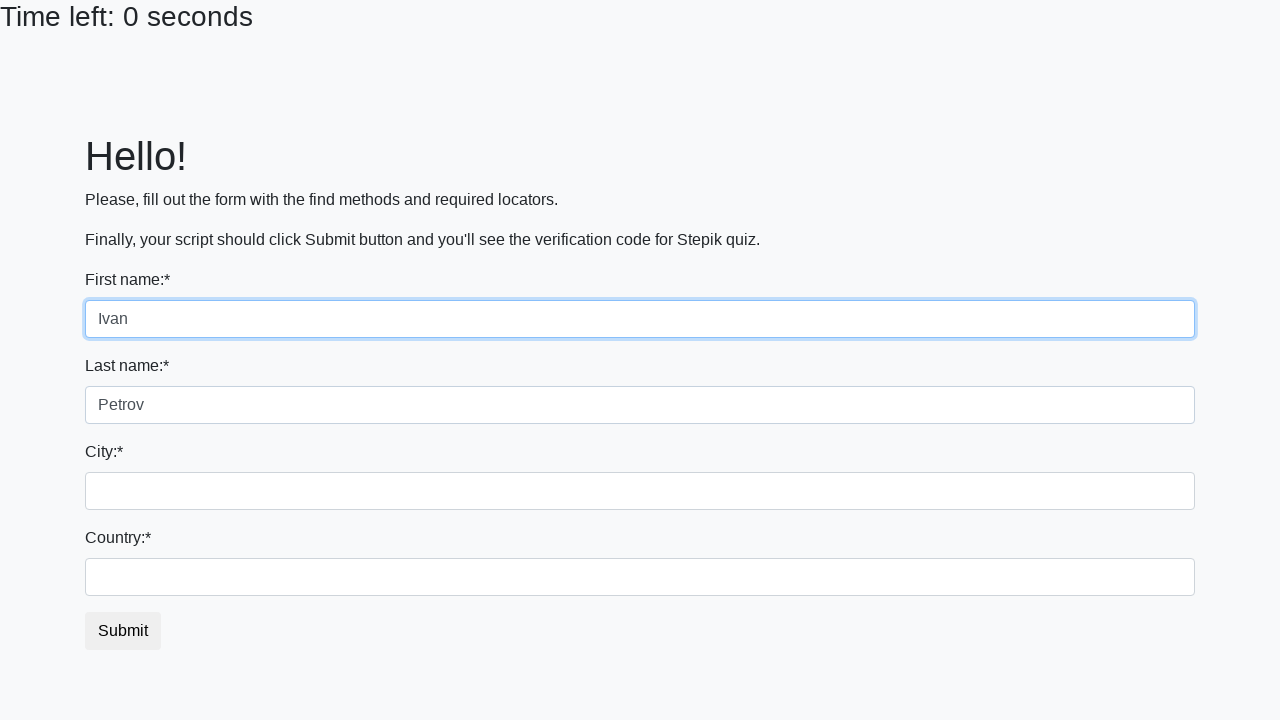

Filled city field with 'Smolensk' on input[name='firstname']
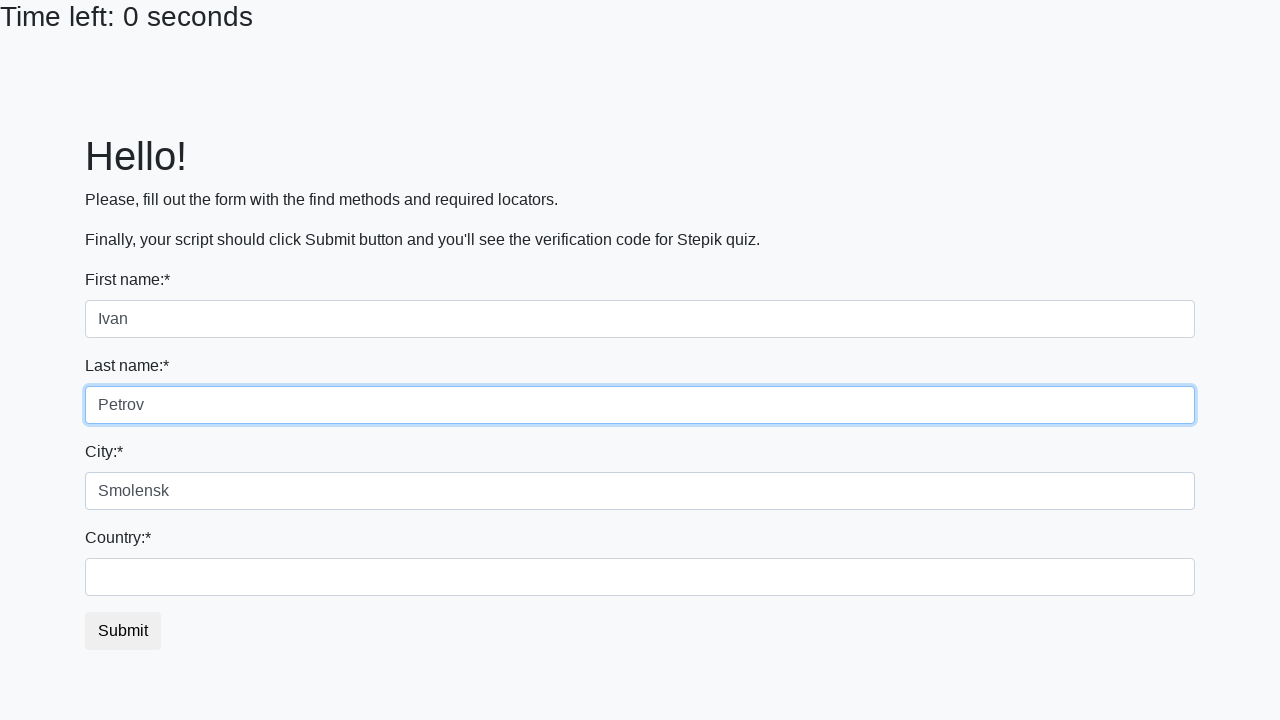

Filled country field with 'Russia' on #country
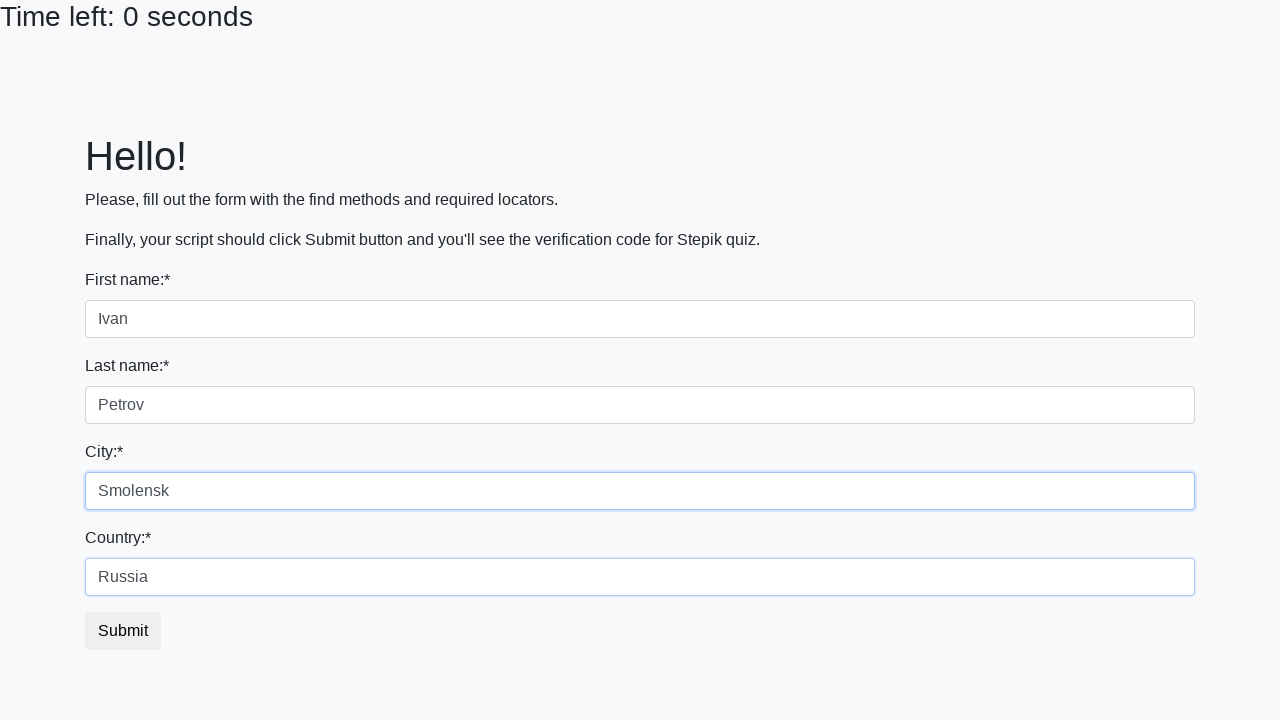

Clicked submit button to submit the form at (123, 631) on button.btn
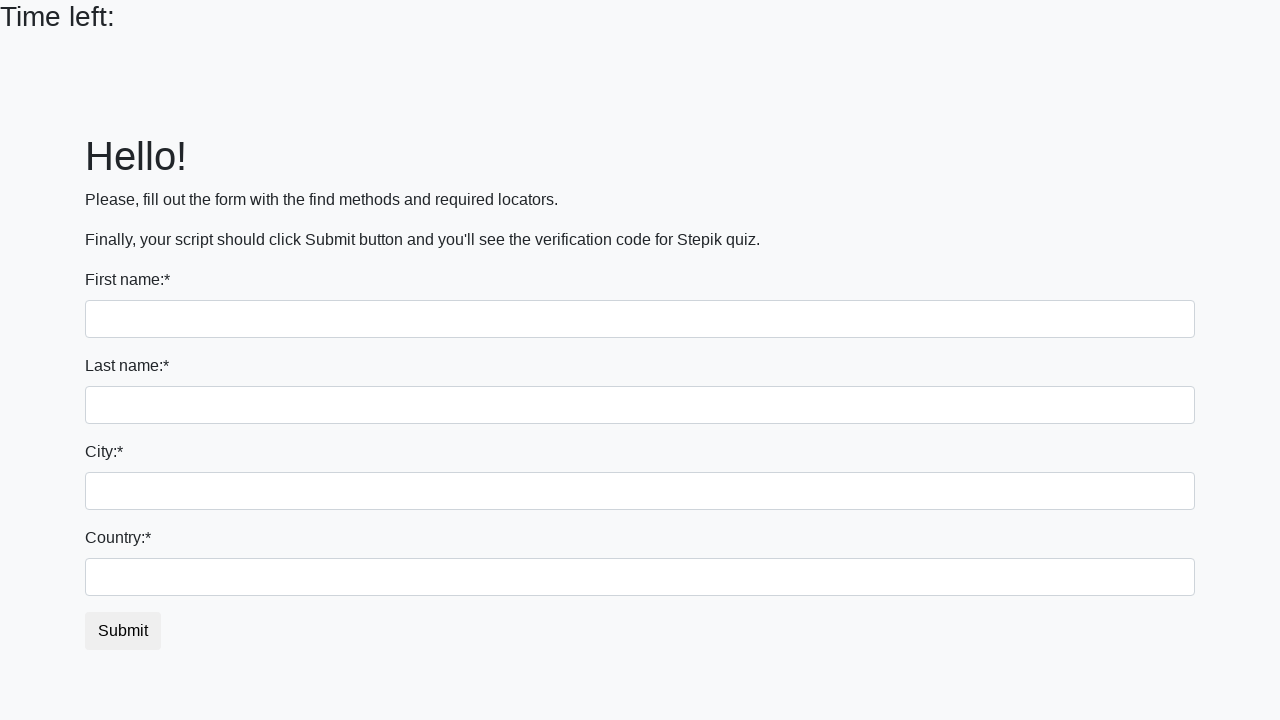

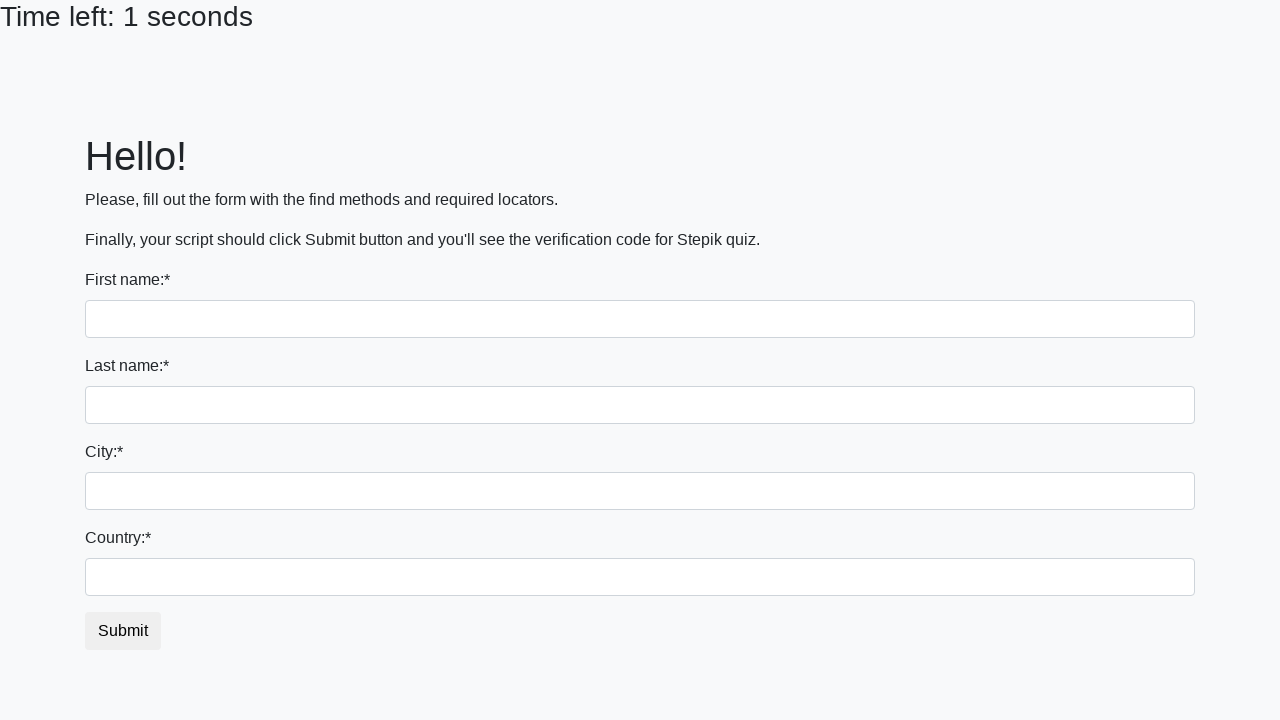